Tests JavaScript alert handling by clicking the first alert button, verifying the alert text, accepting it, and confirming the result message

Starting URL: https://the-internet.herokuapp.com/javascript_alerts

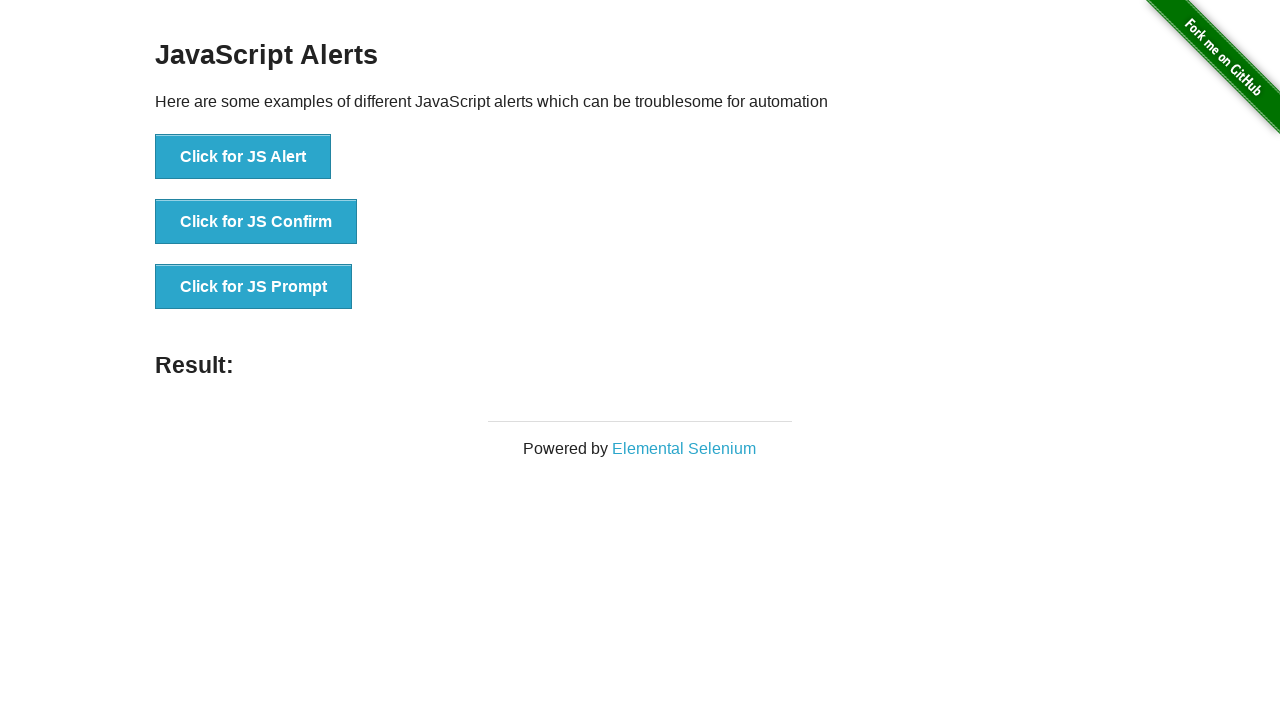

Clicked the first alert button (JS Alert) at (243, 157) on xpath=//*[@onclick='jsAlert()']
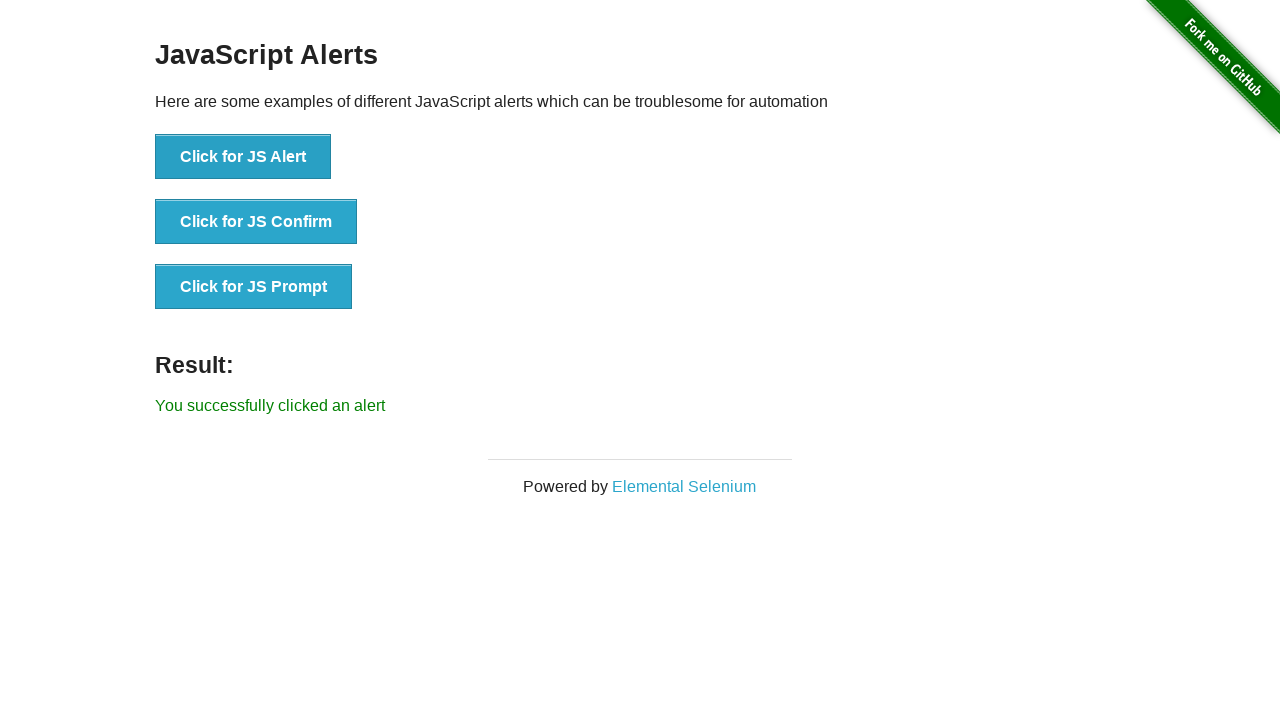

Set up dialog handler to accept the alert
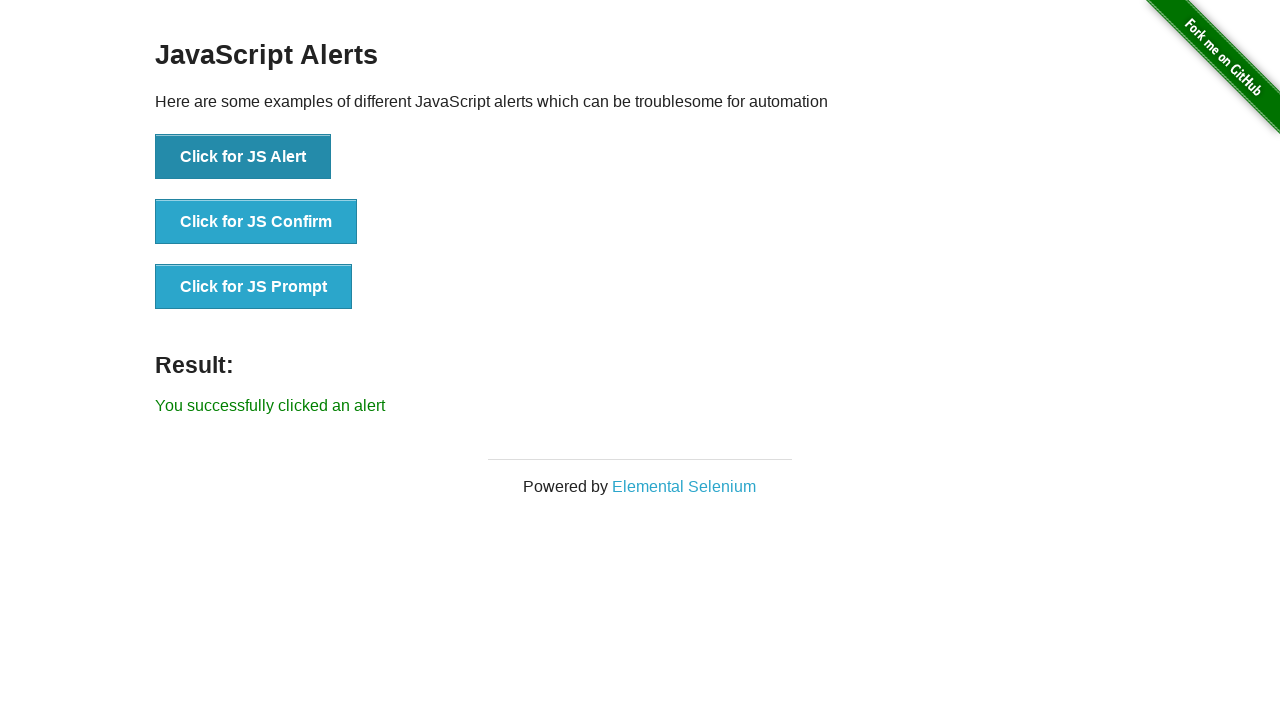

Waited for result message to appear
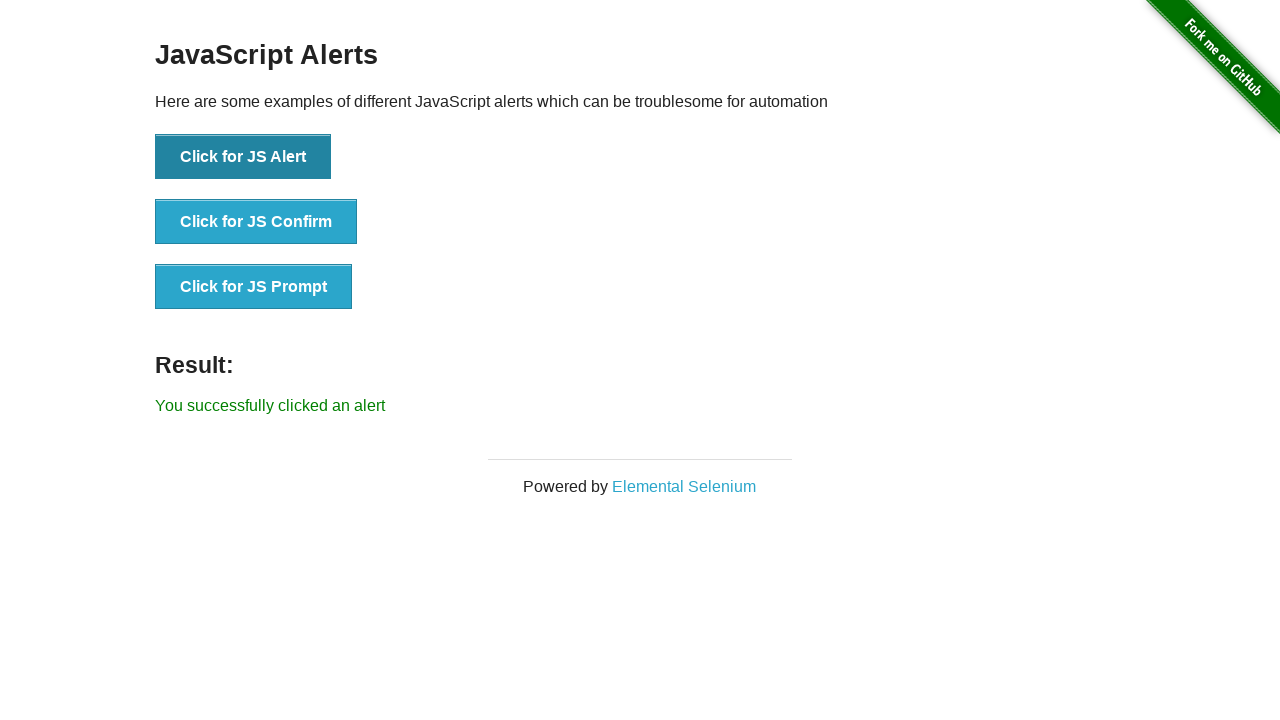

Retrieved result message text
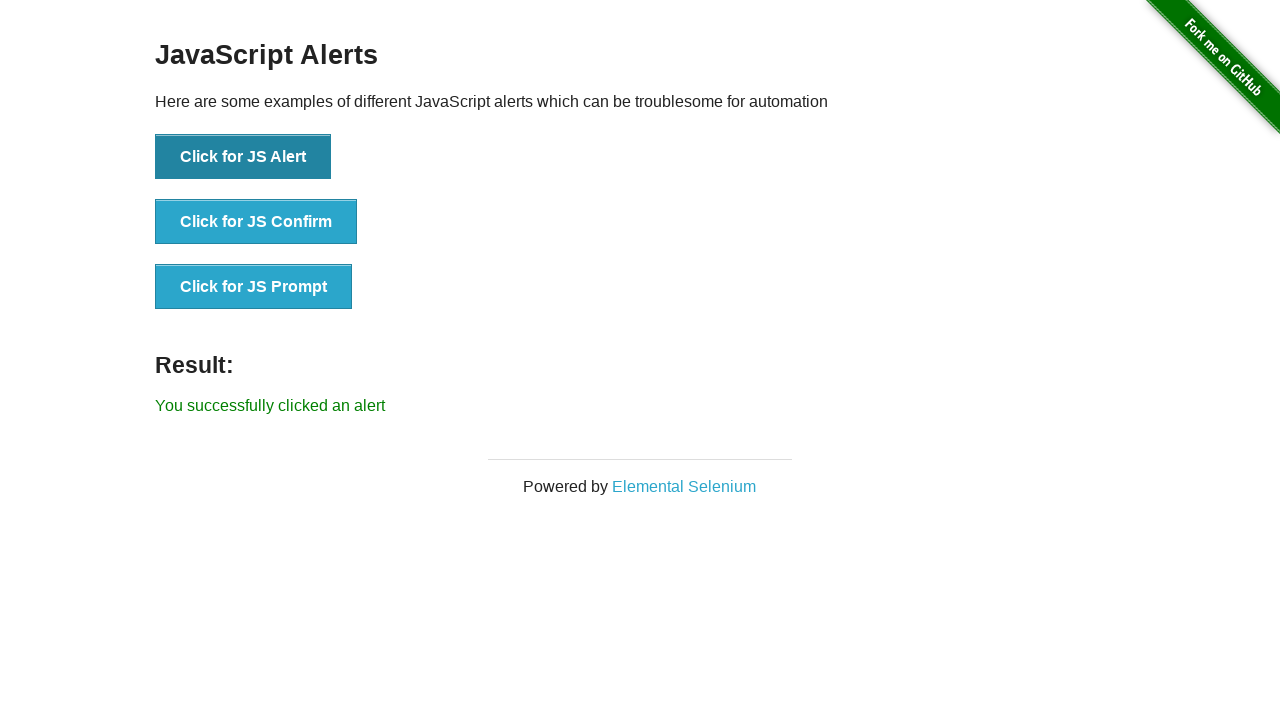

Verified result message equals 'You successfully clicked an alert'
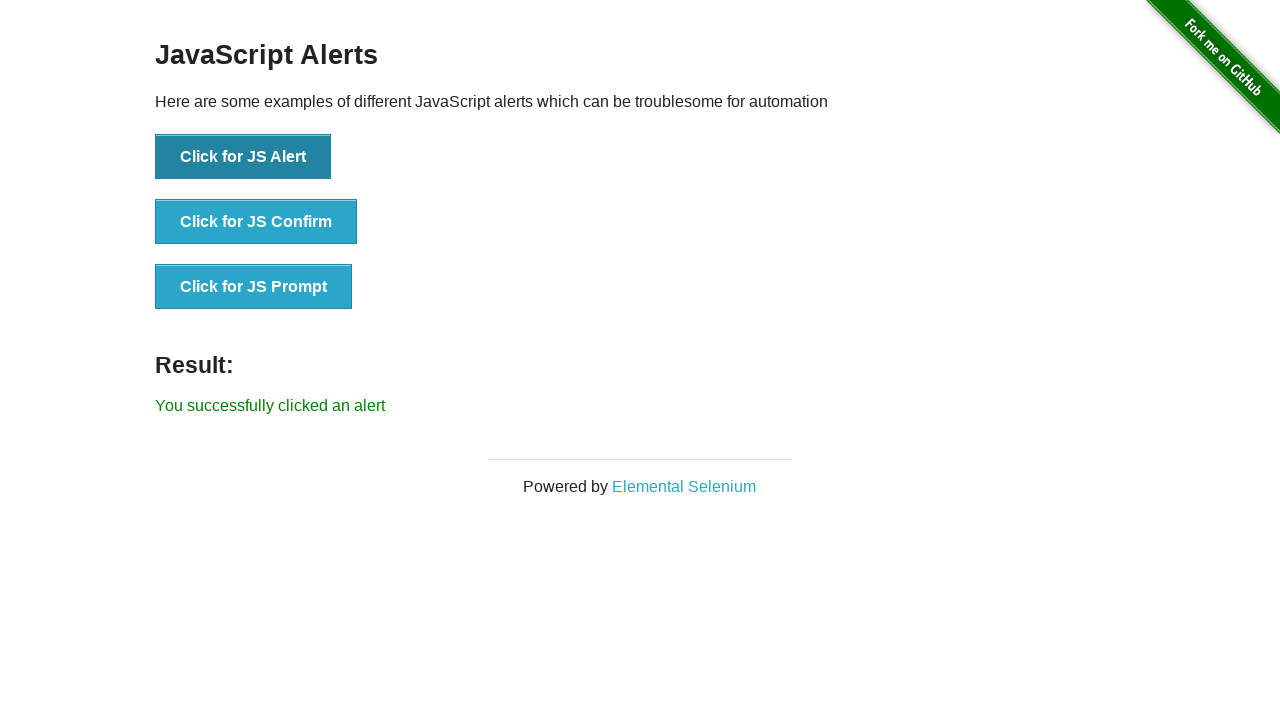

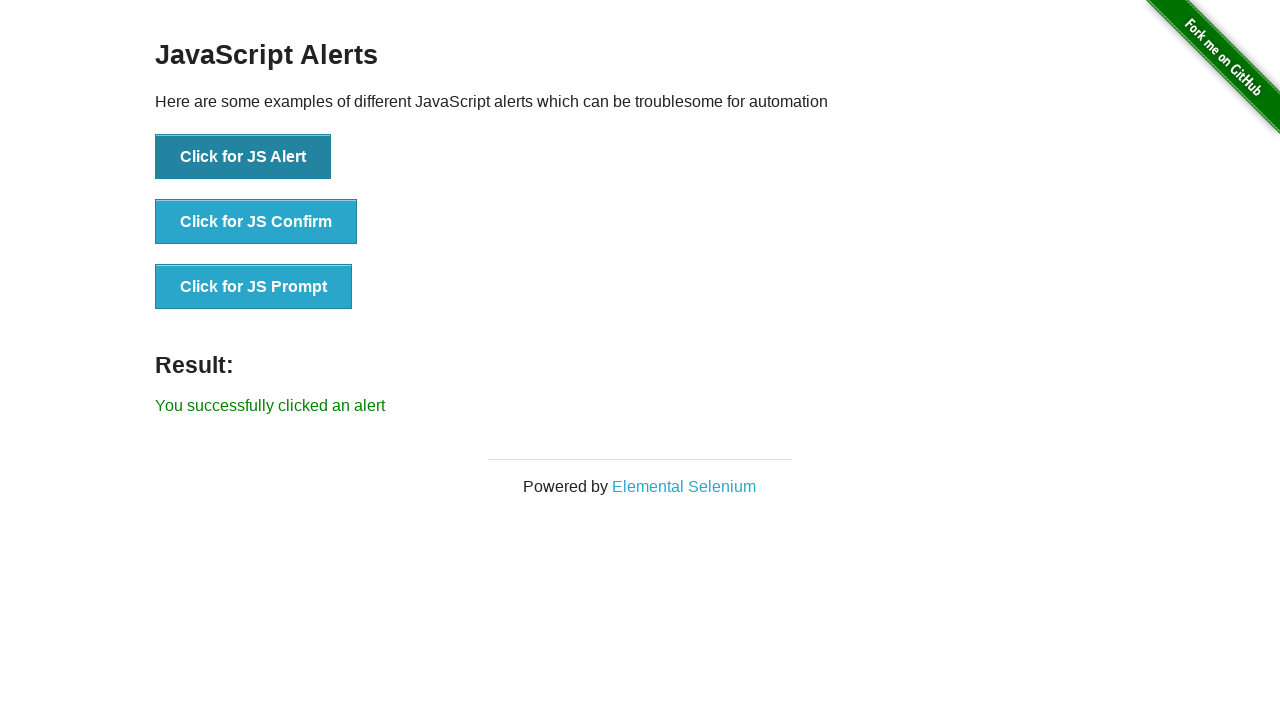